Tests auto-suggest dropdown functionality by typing partial text and selecting a matching option from the suggestions

Starting URL: https://rahulshettyacademy.com/dropdownsPractise/

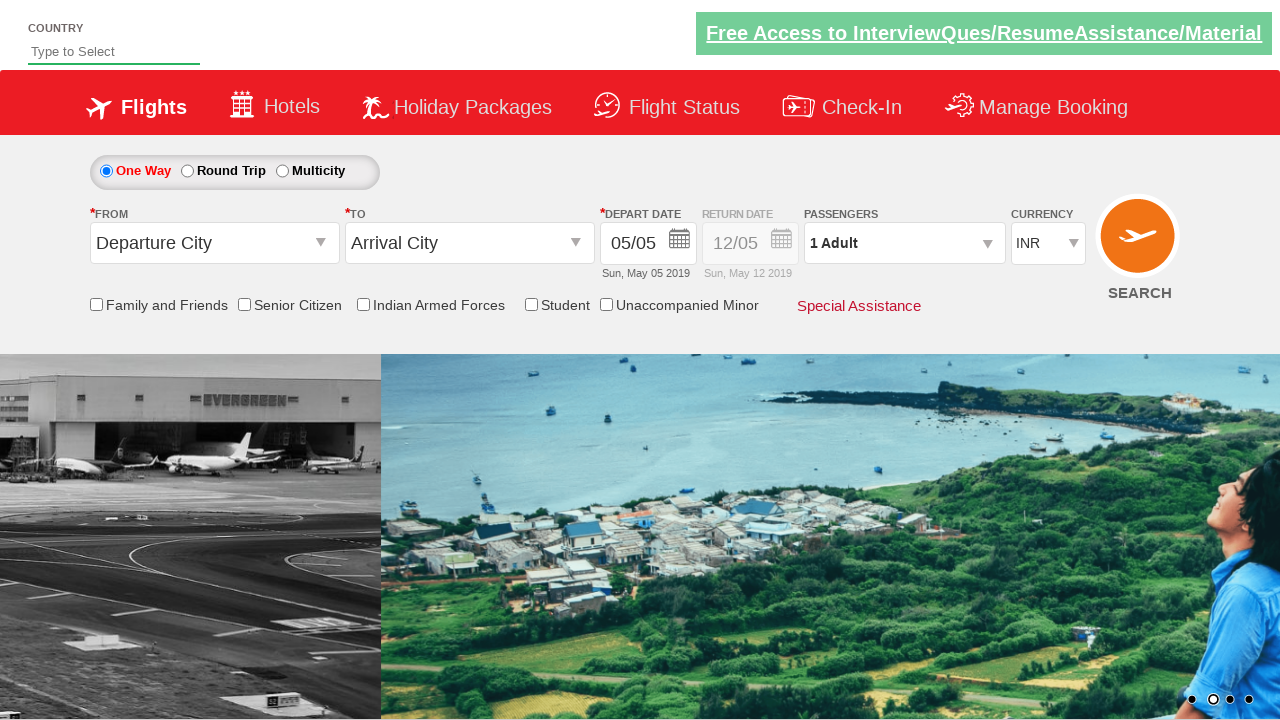

Typed 'ind' in the auto-suggest field on #autosuggest
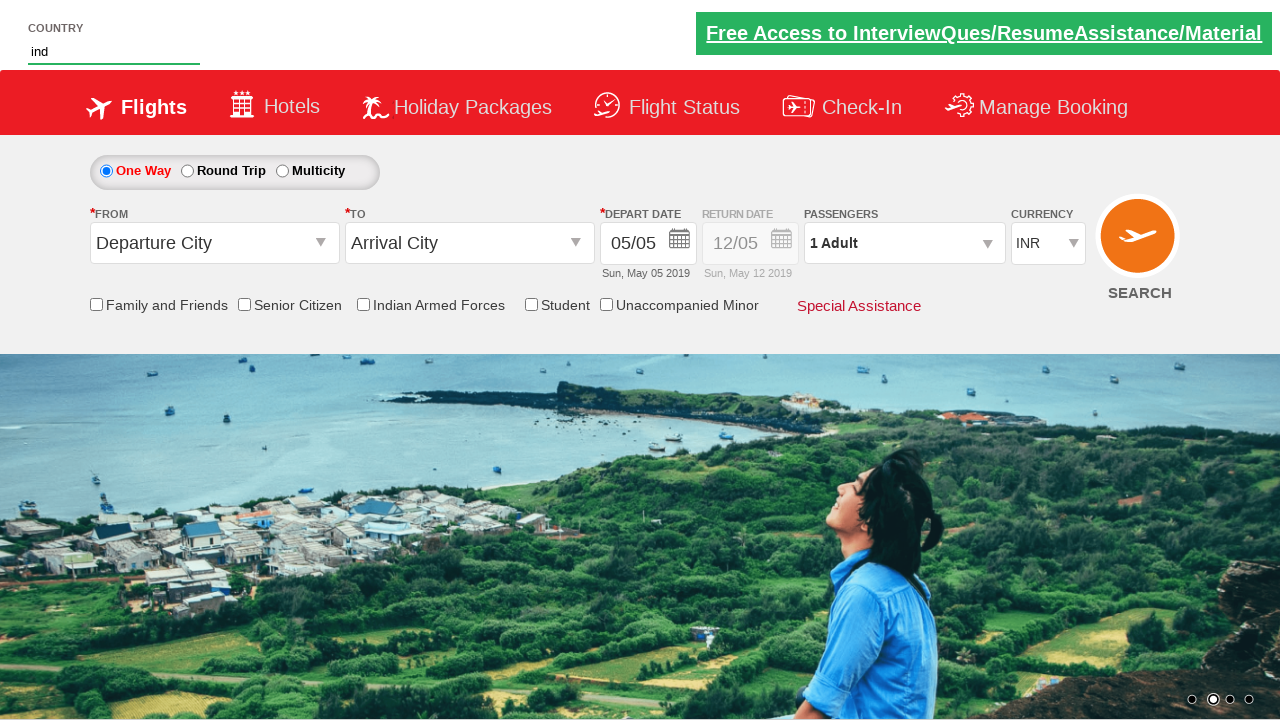

Auto-suggest dropdown suggestions appeared
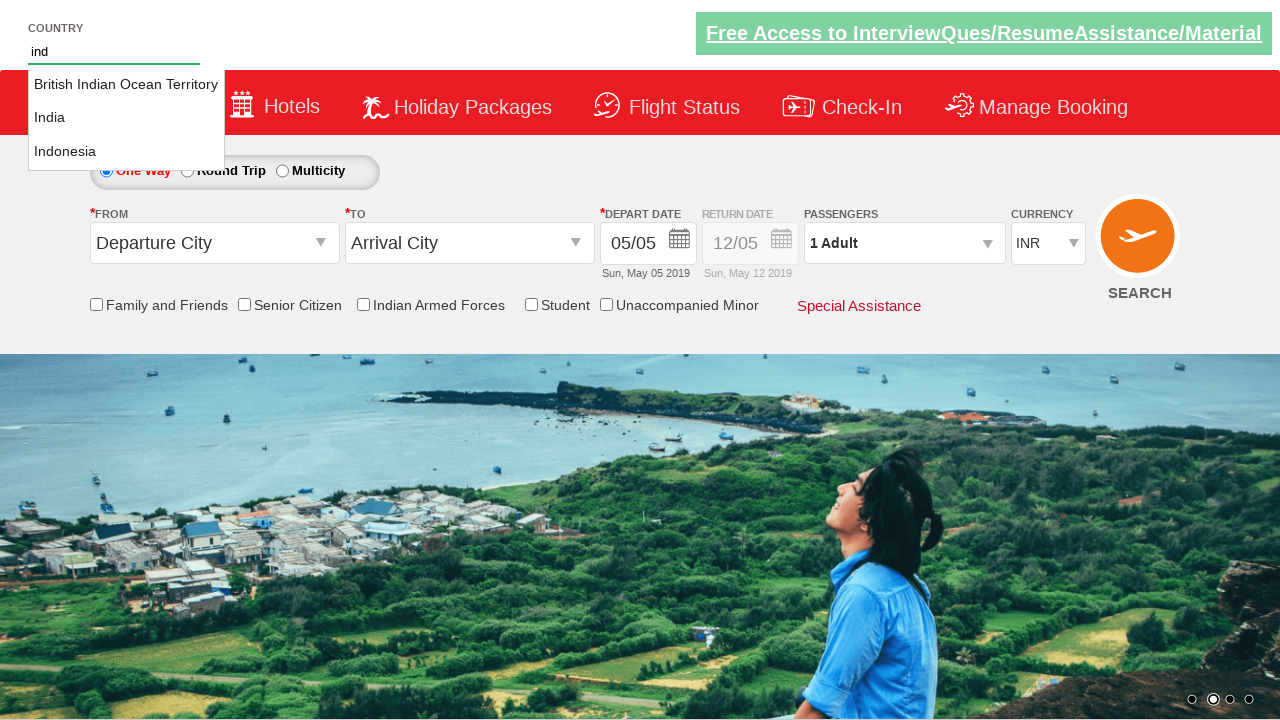

Selected 'India' from the auto-suggest dropdown at (126, 118) on li.ui-menu-item a >> nth=1
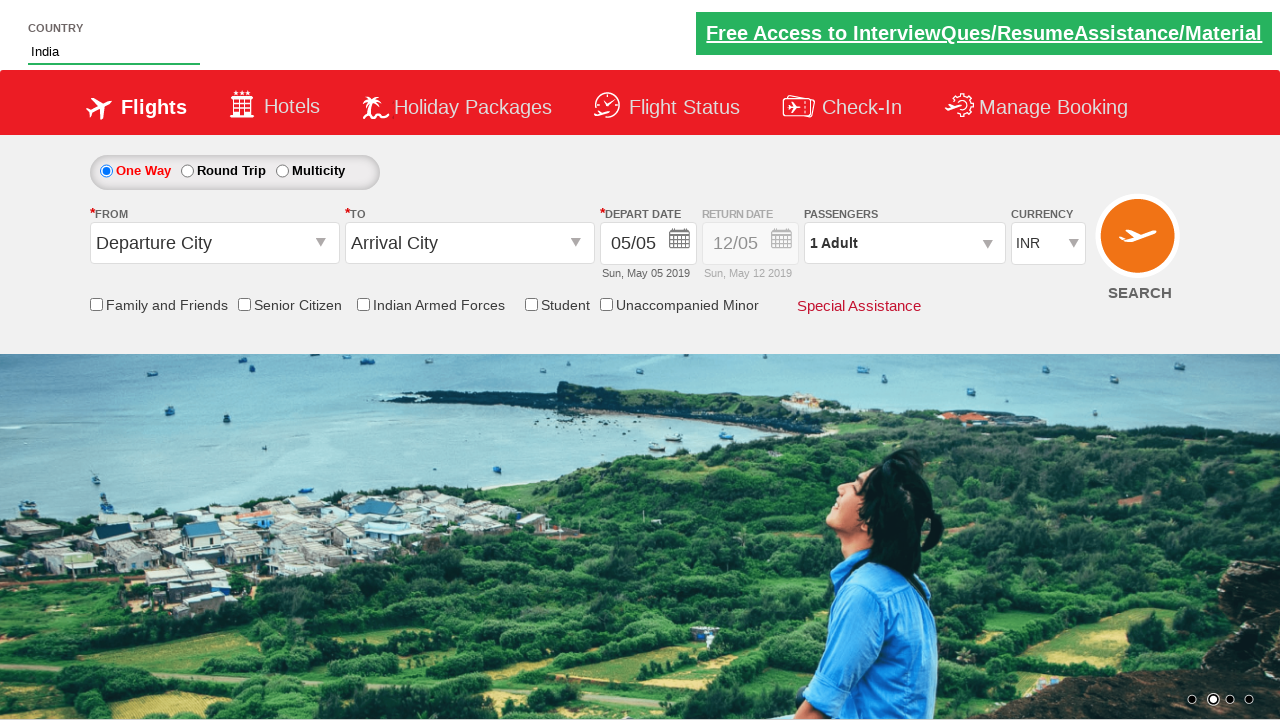

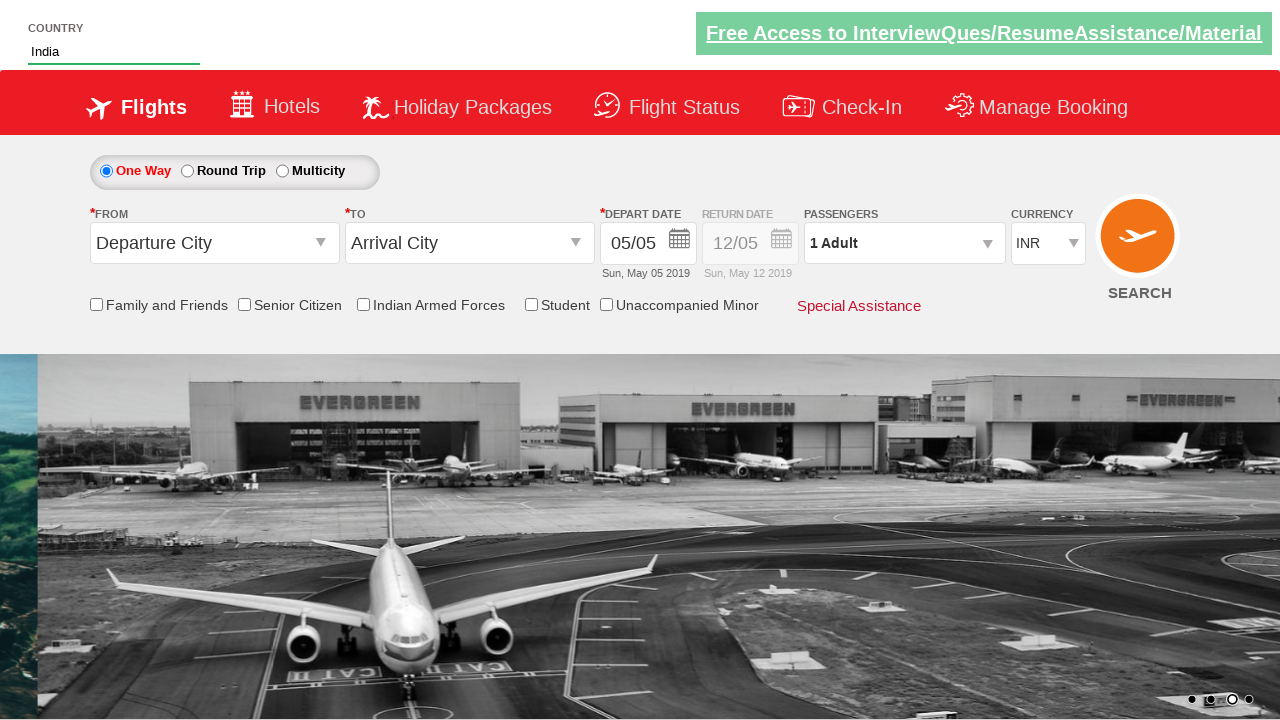